Selects the female radio button in the gender section of the form

Starting URL: https://demoqa.com/automation-practice-form

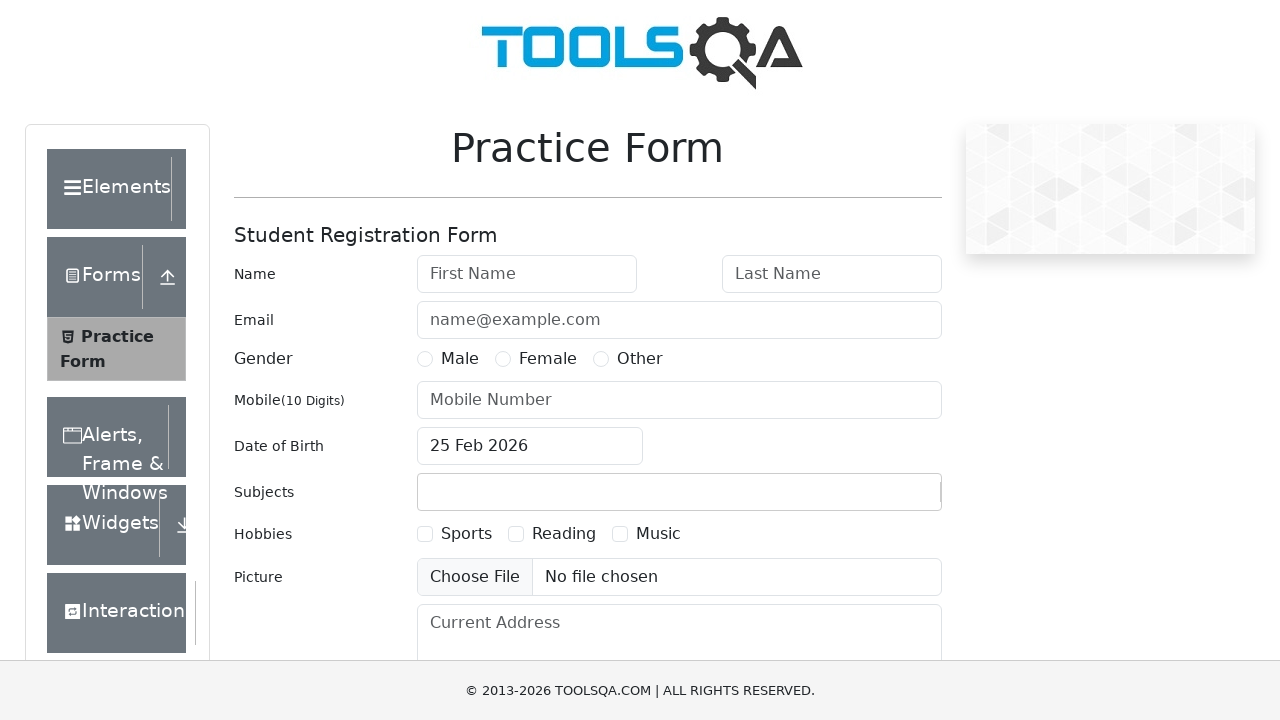

Clicked the female radio button in the gender section
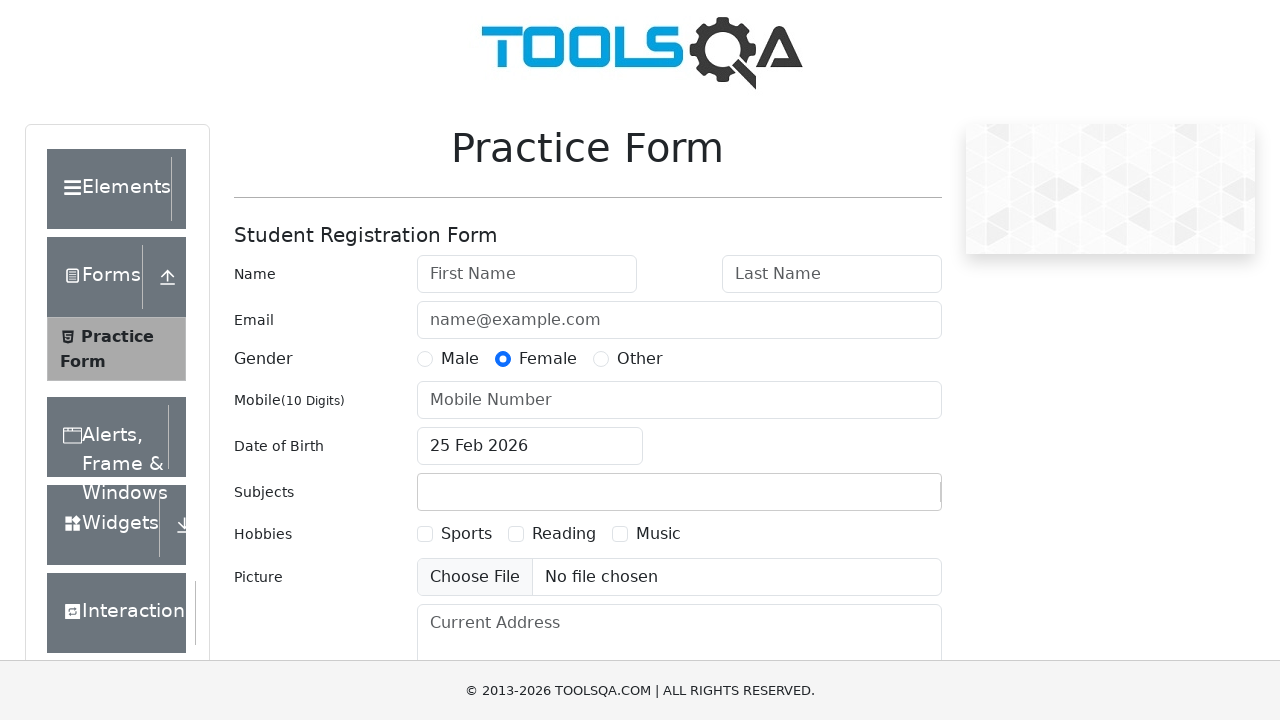

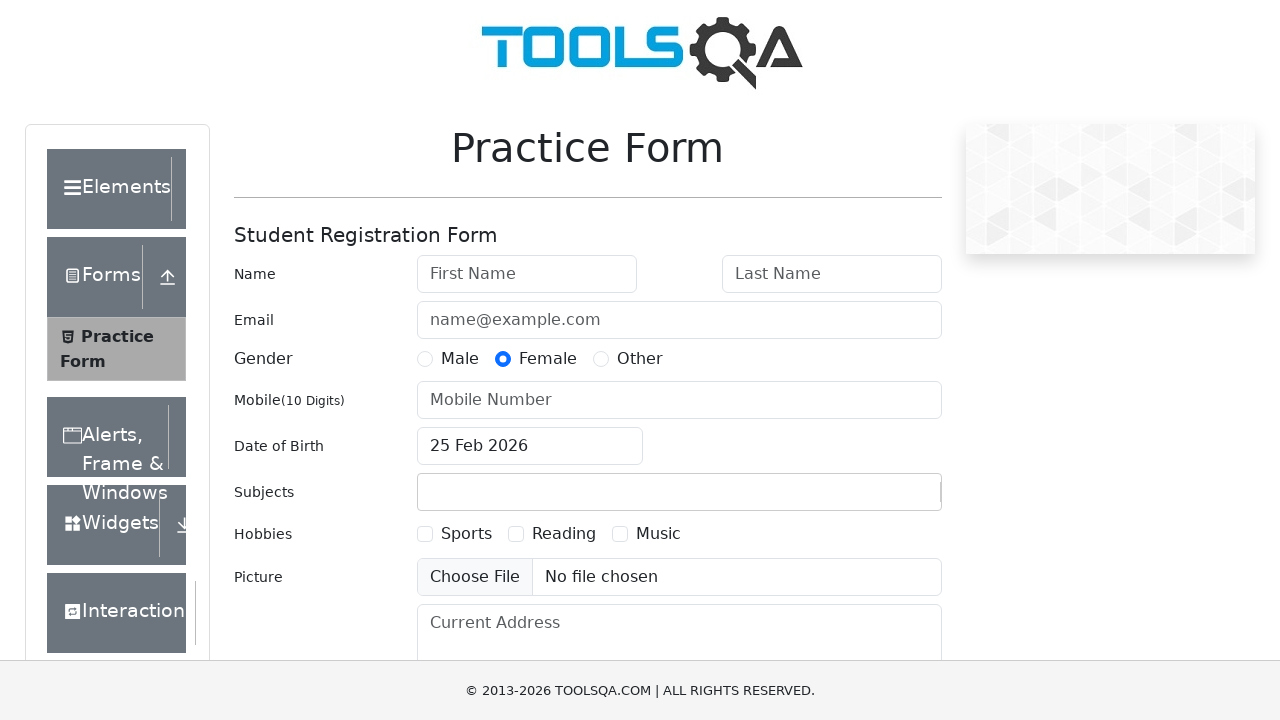